Tests the text box form by navigating to the elements page, clicking on the Text Box menu item, and filling in name, email, current address, and permanent address fields.

Starting URL: https://demoqa.com/elements

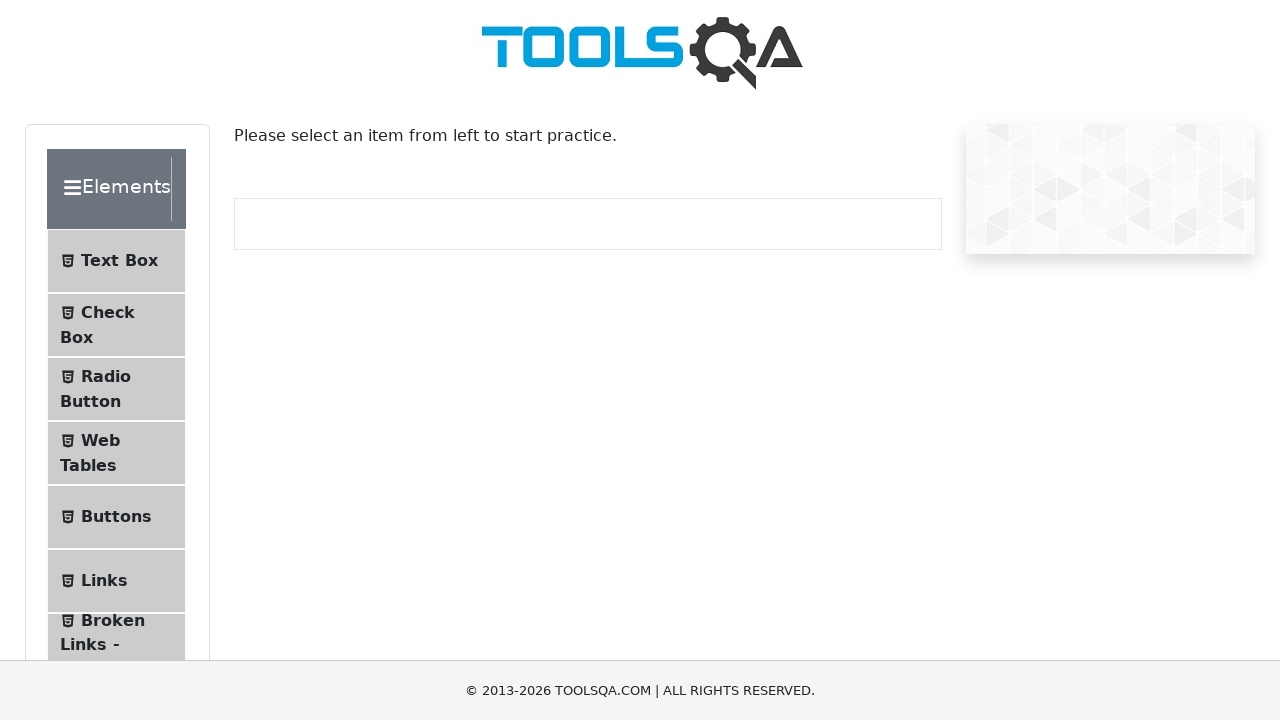

Clicked on Text Box menu item at (116, 261) on #item-0
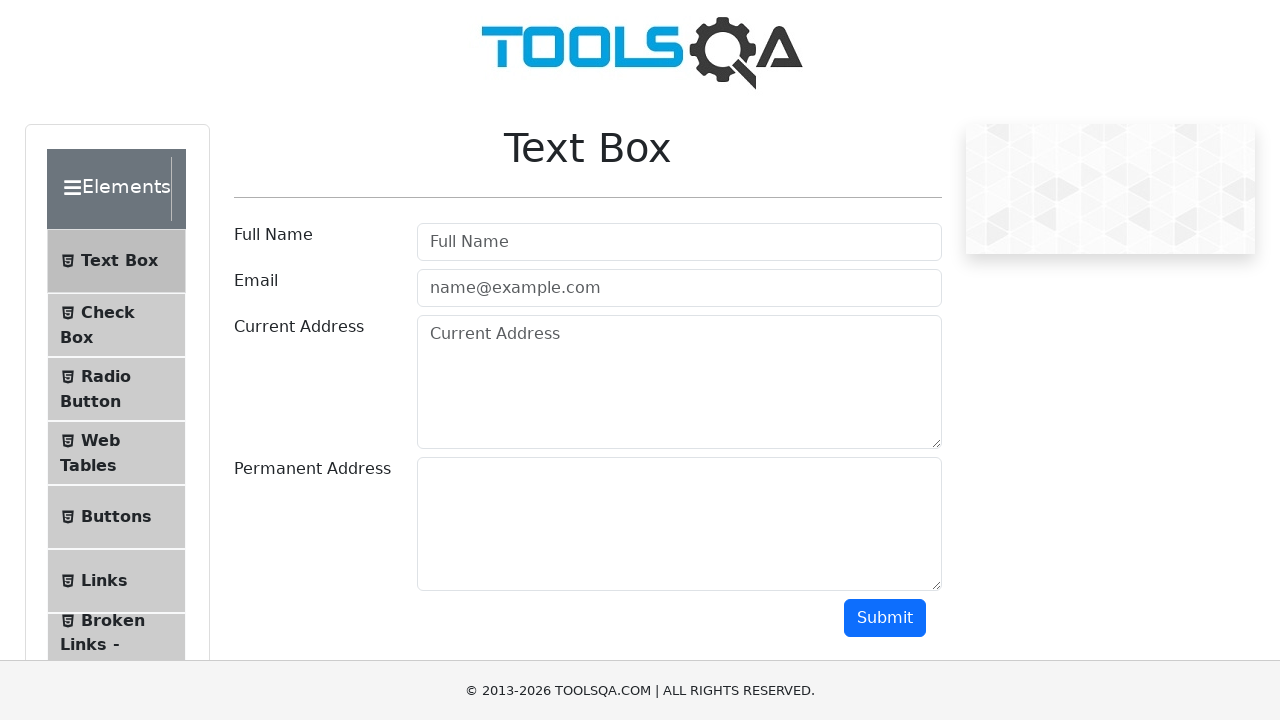

Filled in user name field with 'Filip Rahulia' on #userName
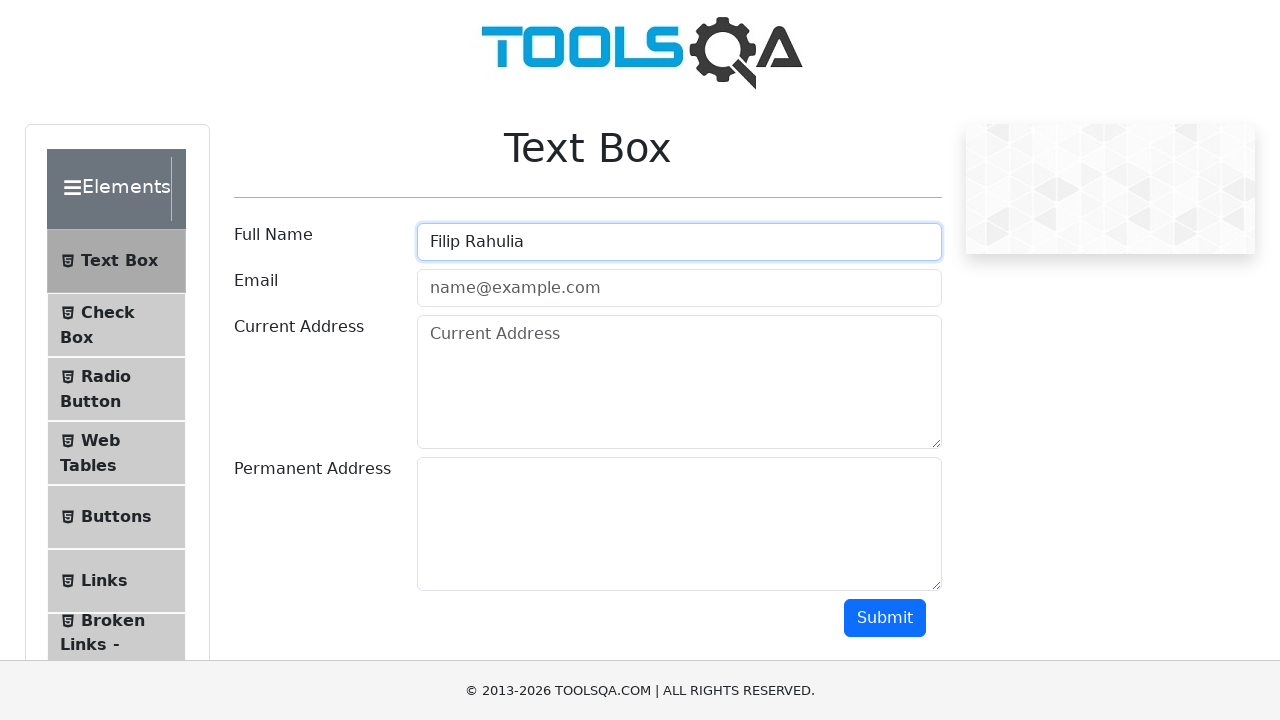

Filled in email field with 'test@test.com' on #userEmail
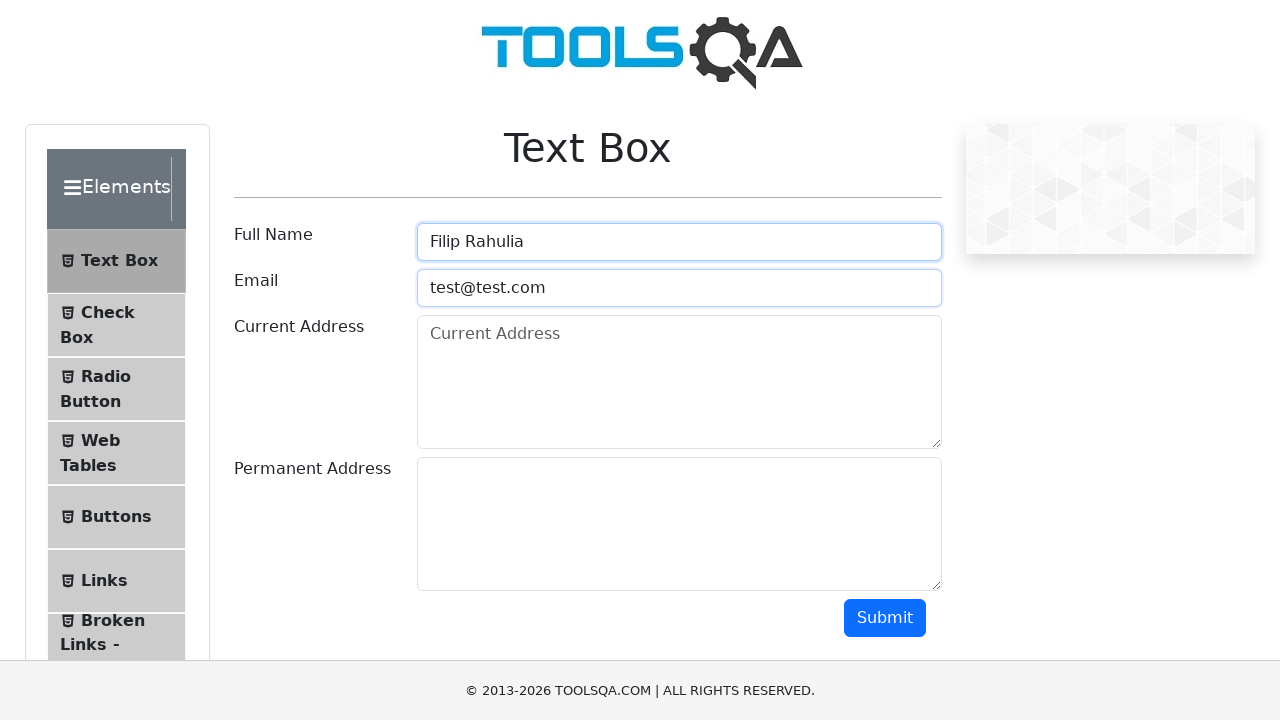

Filled in current address field with 'Current Address' on #currentAddress
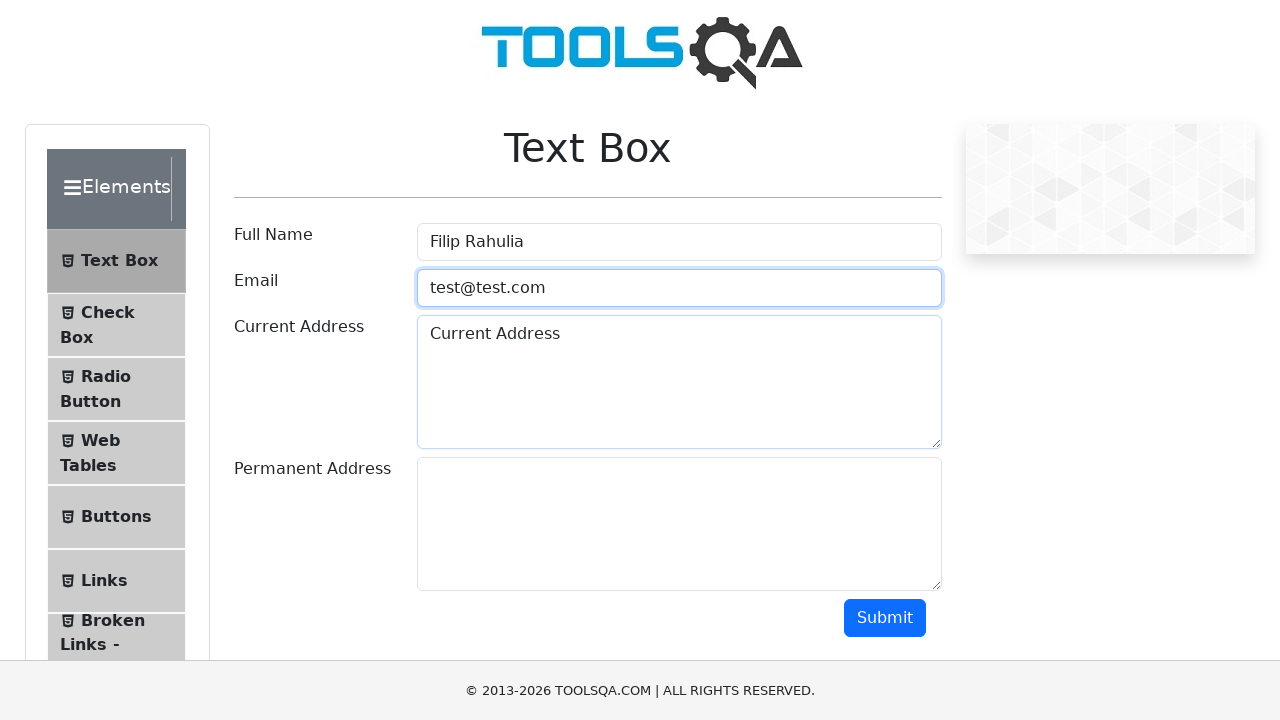

Filled in permanent address field with 'Permanent Address' on #permanentAddress
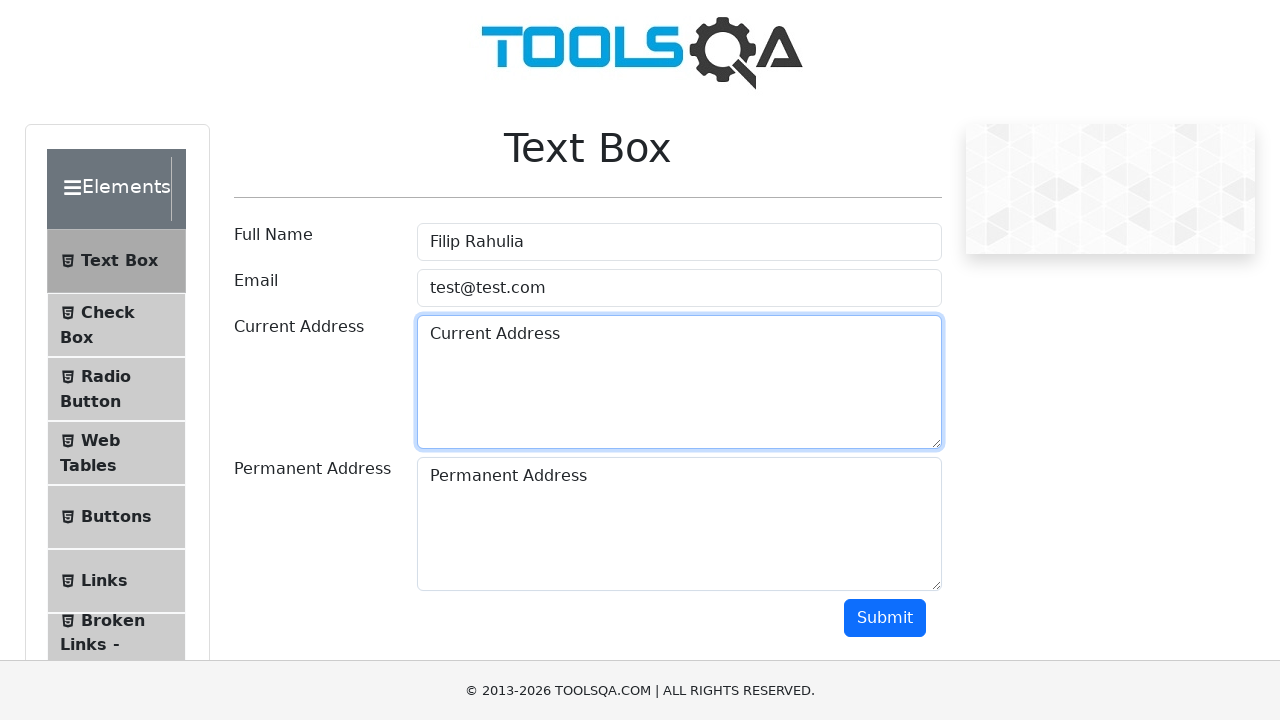

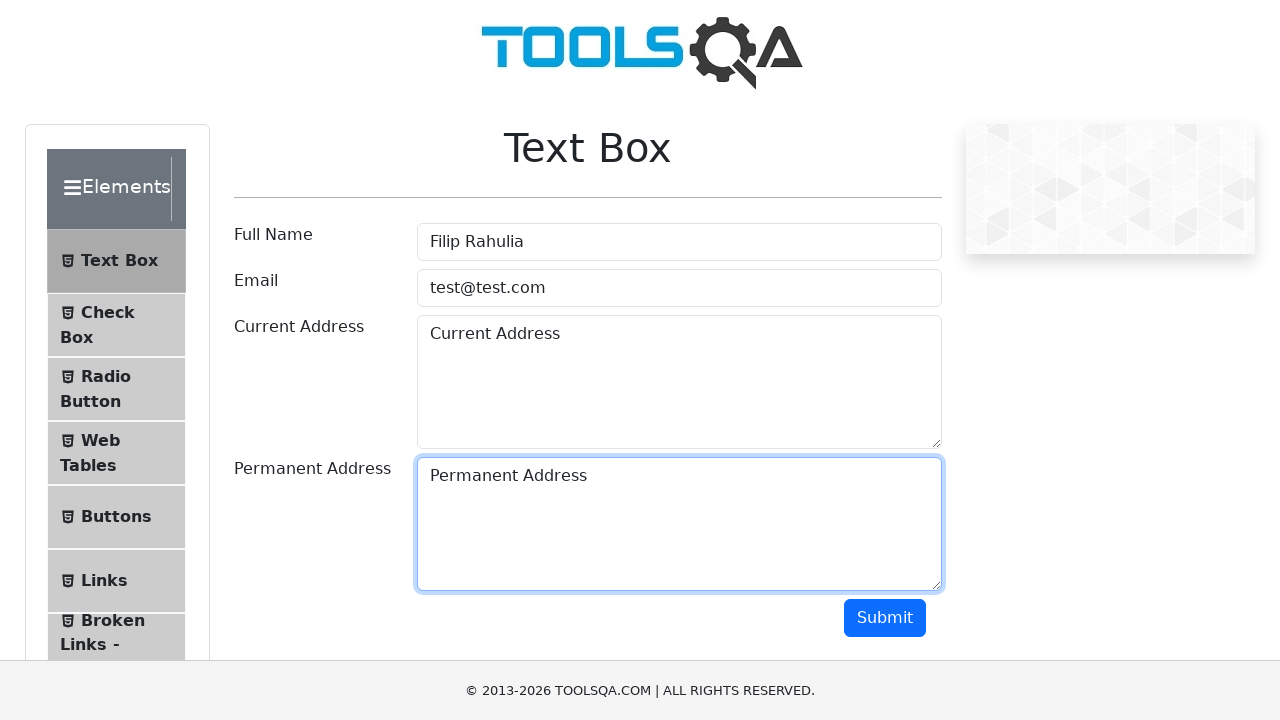